Tests drag and drop functionality by dragging a source element and dropping it onto a target element on a test page.

Starting URL: https://crossbrowsertesting.github.io/drag-and-drop

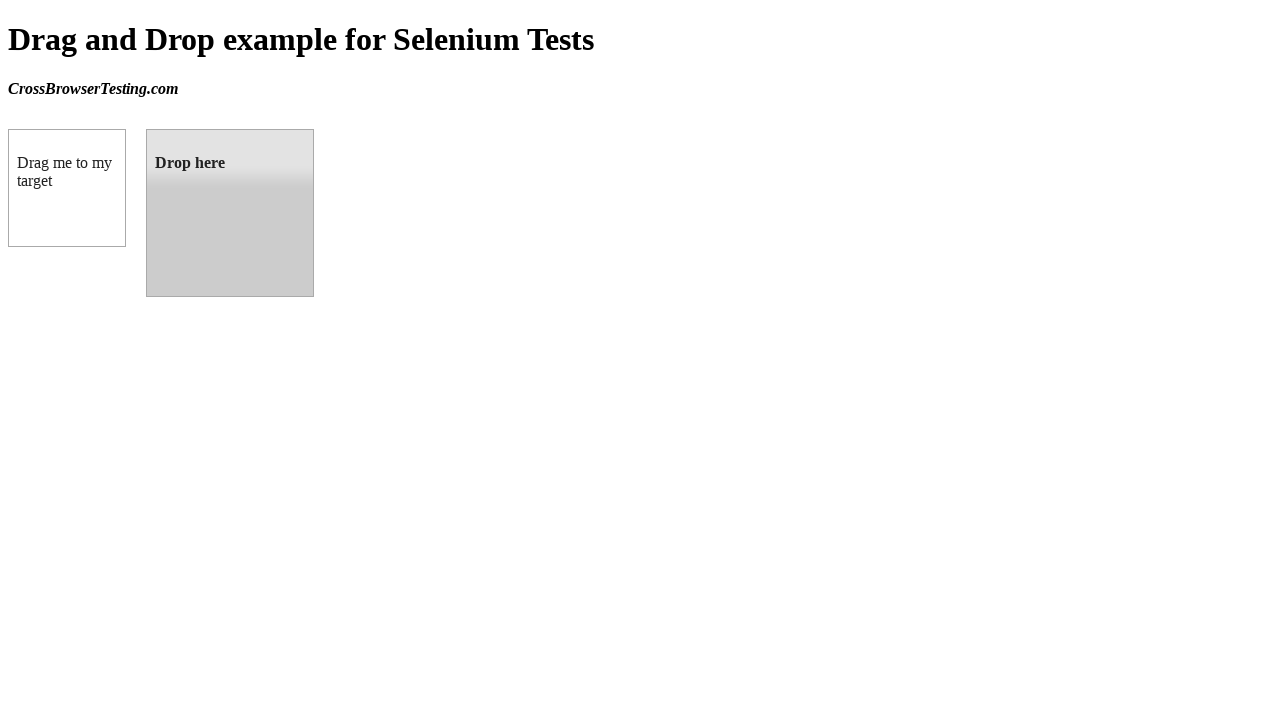

Waited for draggable element to be visible
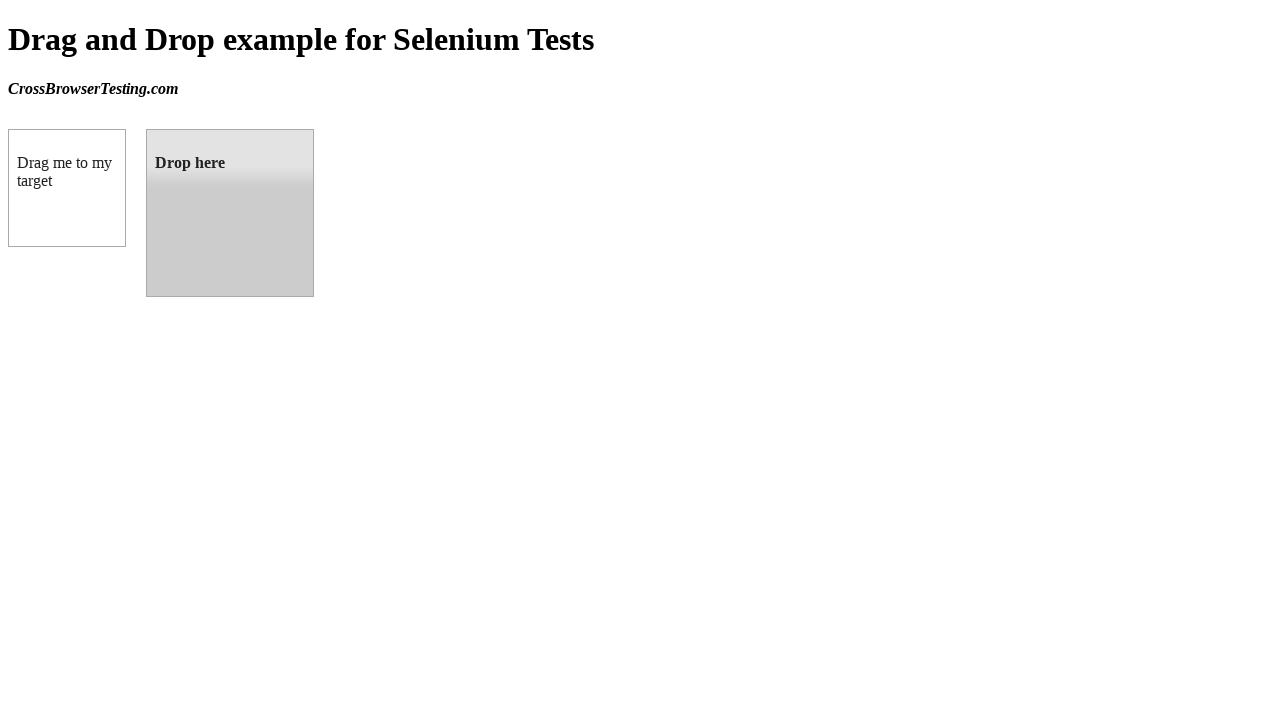

Waited for droppable element to be visible
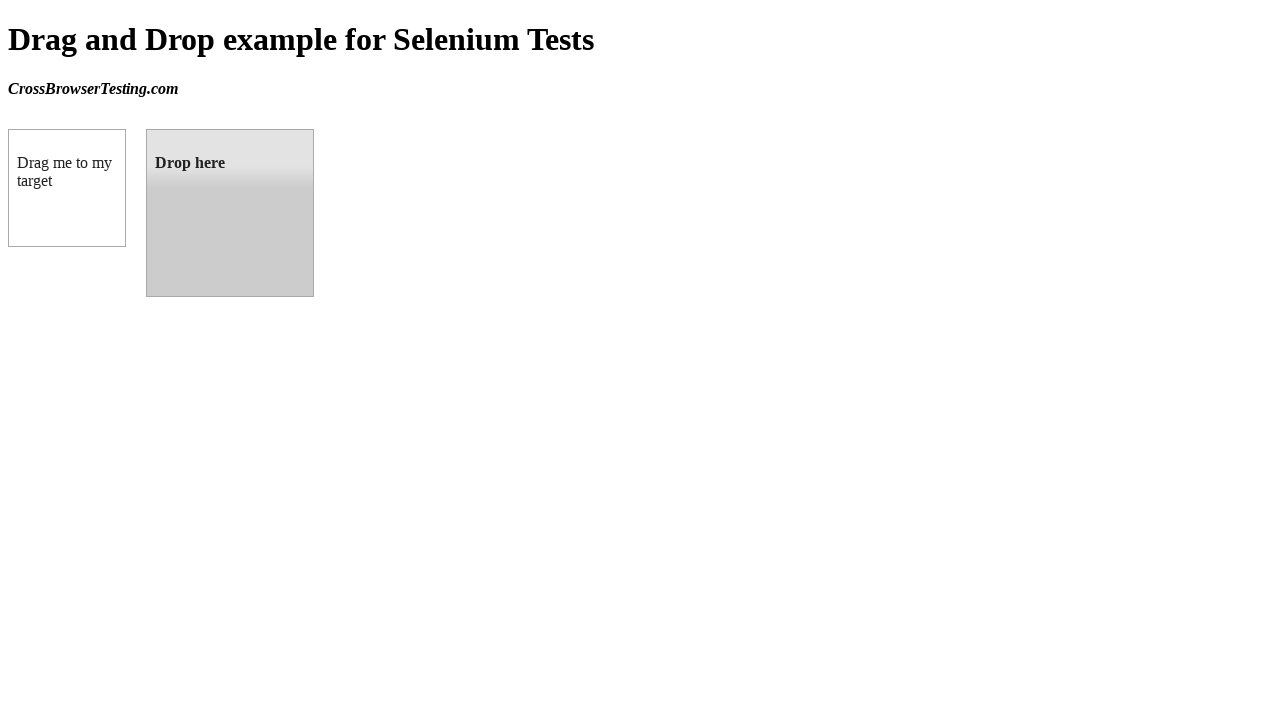

Dragged and dropped source element onto target element at (230, 213)
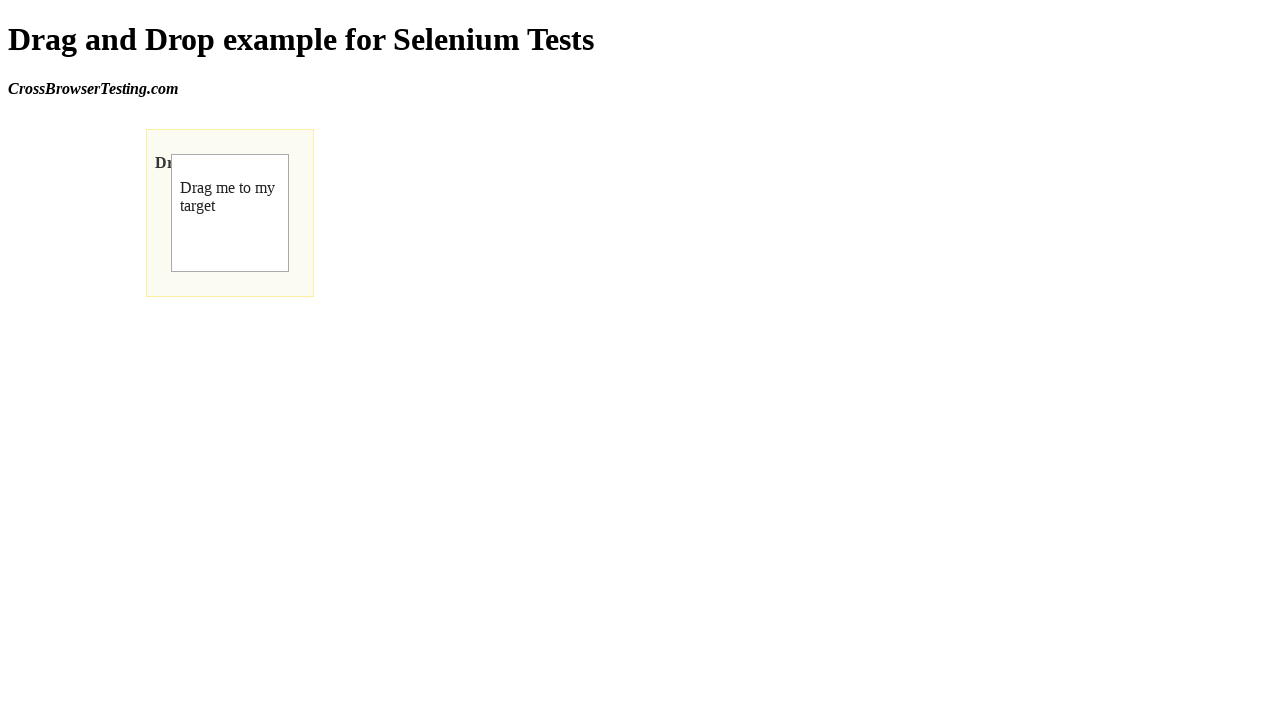

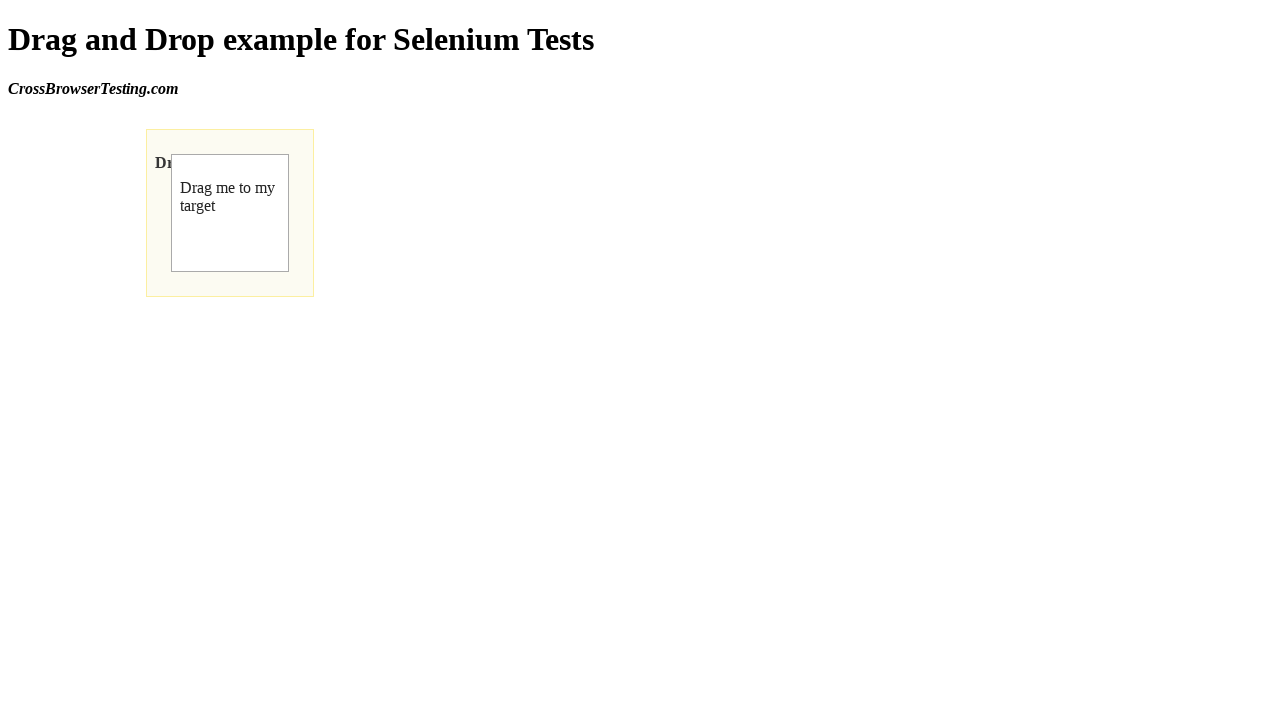